Tests user registration form by filling in all required fields including personal information and account credentials, then submitting the form

Starting URL: https://parabank.parasoft.com/parabank/register.htm

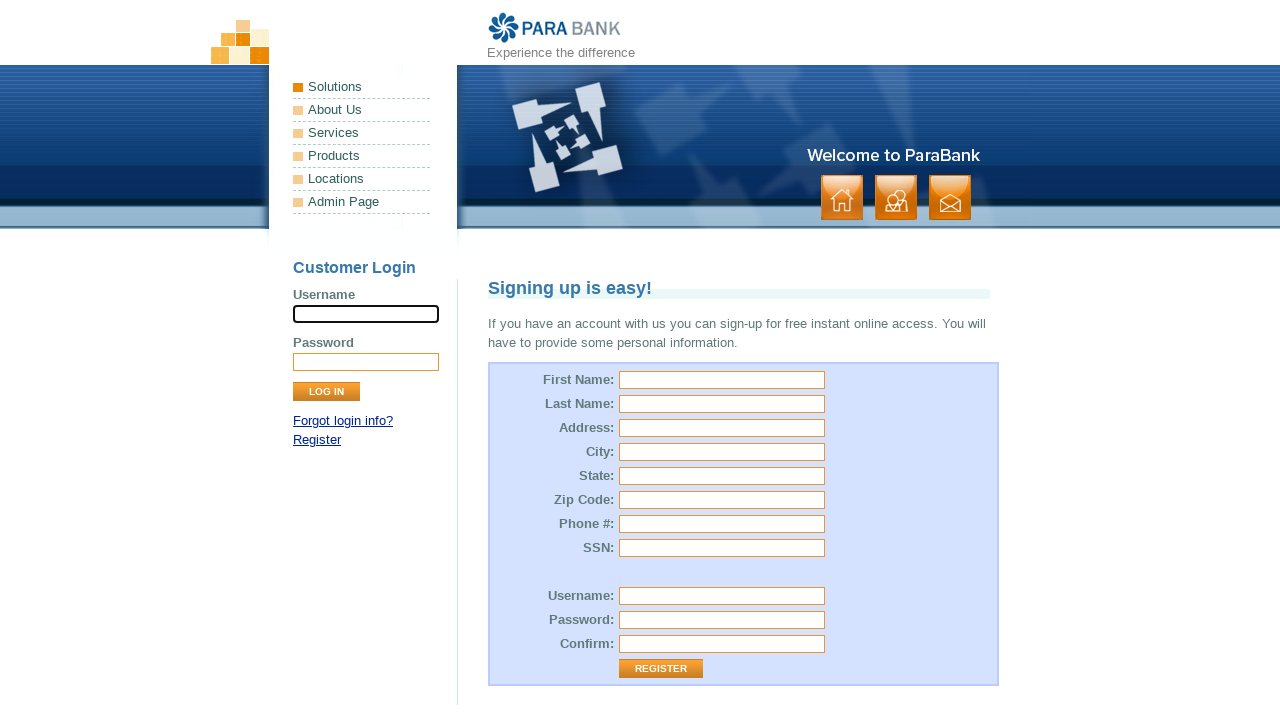

Filled first name field with 'TestFirstName' on #customer\.firstName
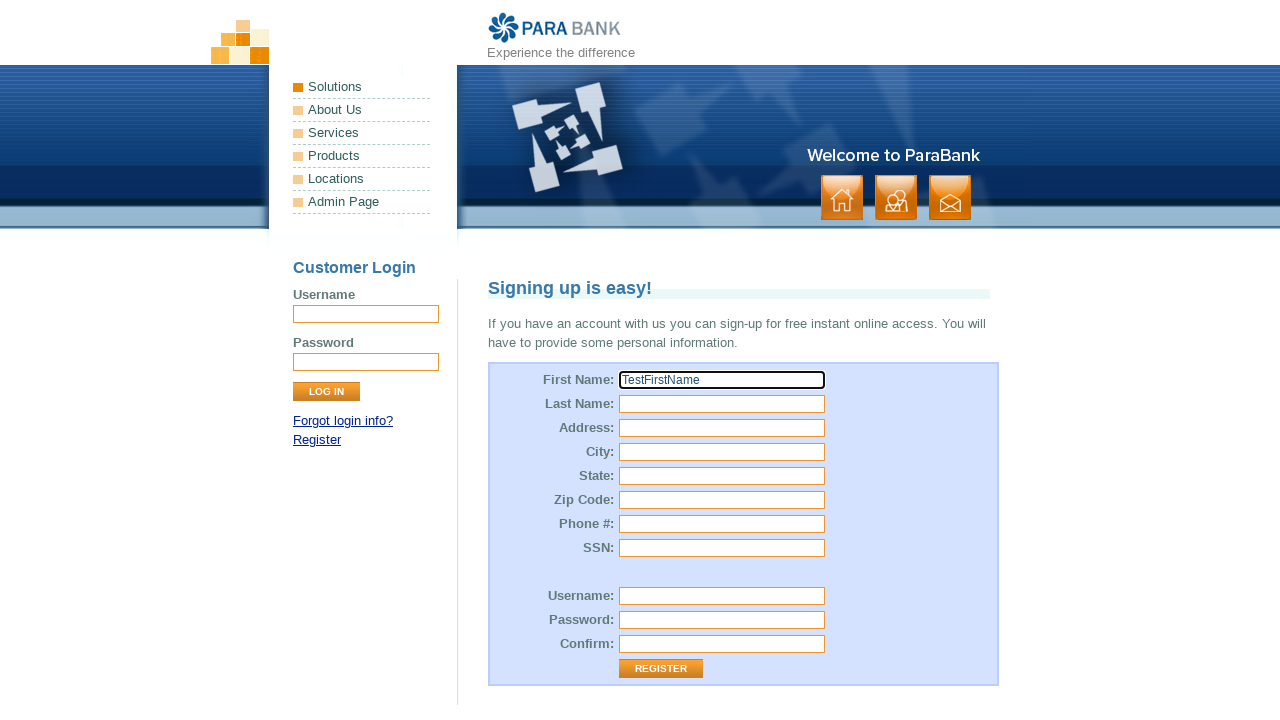

Filled last name field with 'TestLastName' on #customer\.lastName
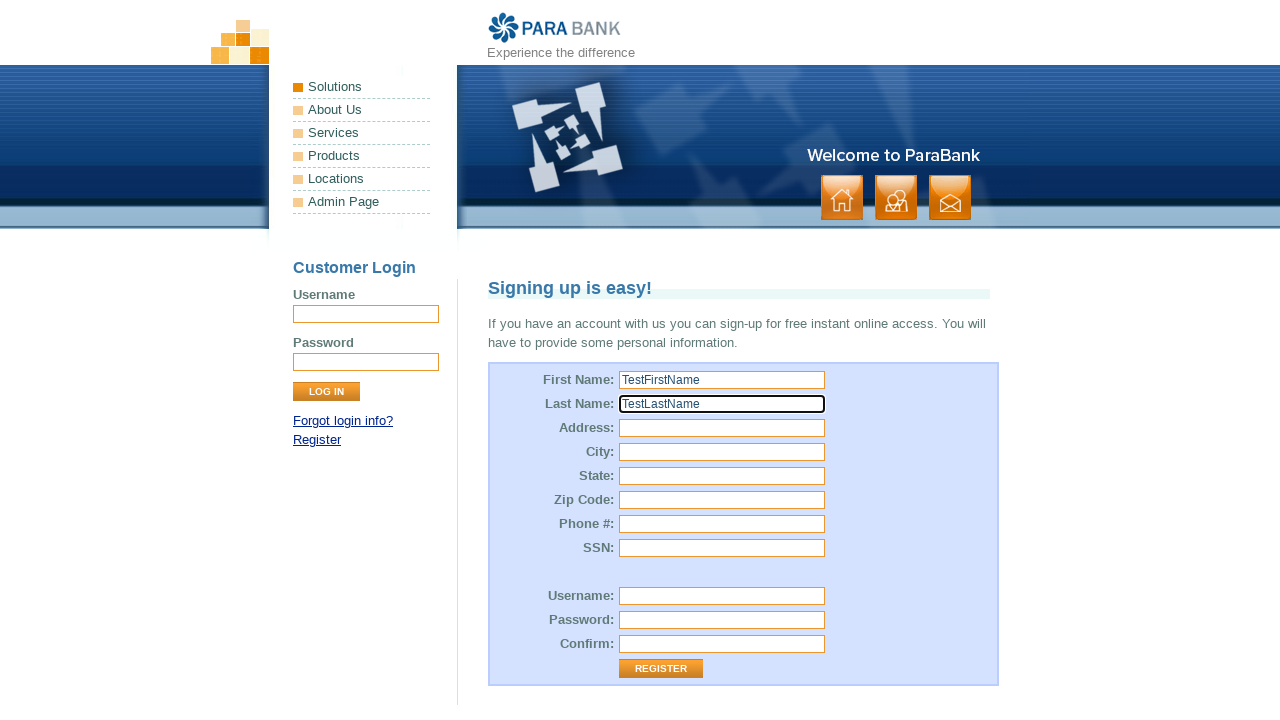

Filled street address field with '123 Test Street' on #customer\.address\.street
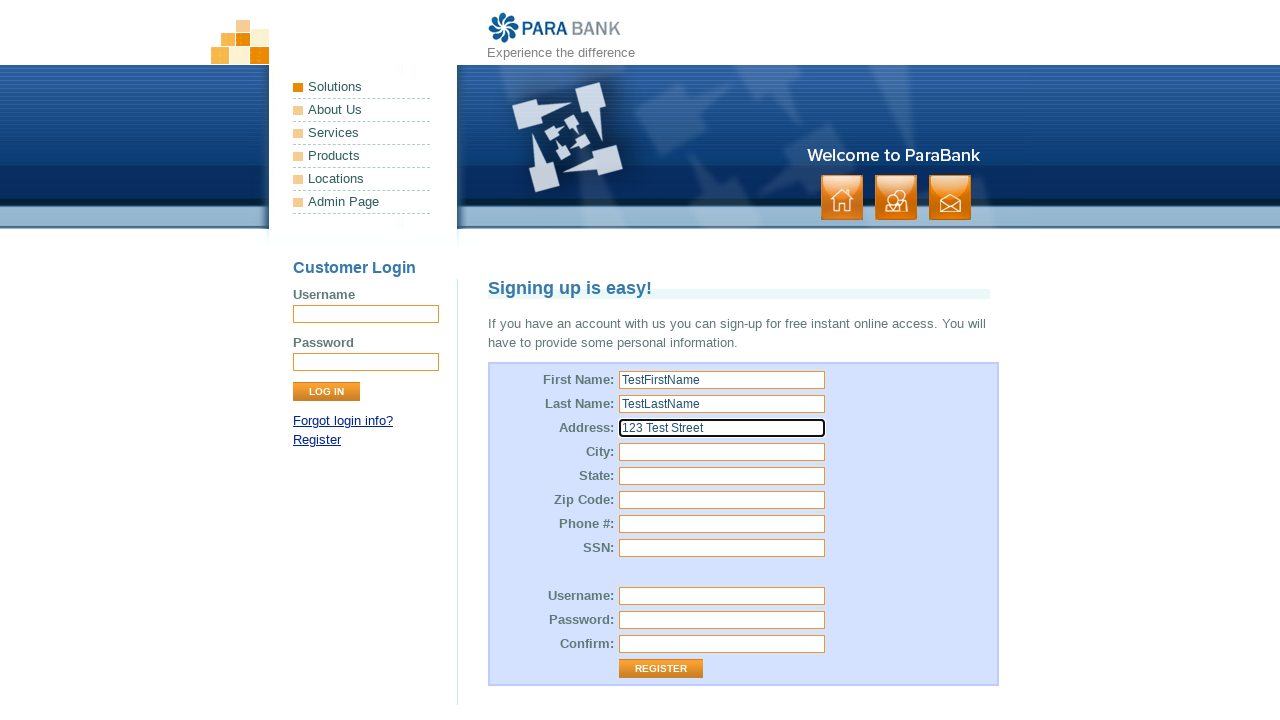

Filled city field with 'TestCity' on #customer\.address\.city
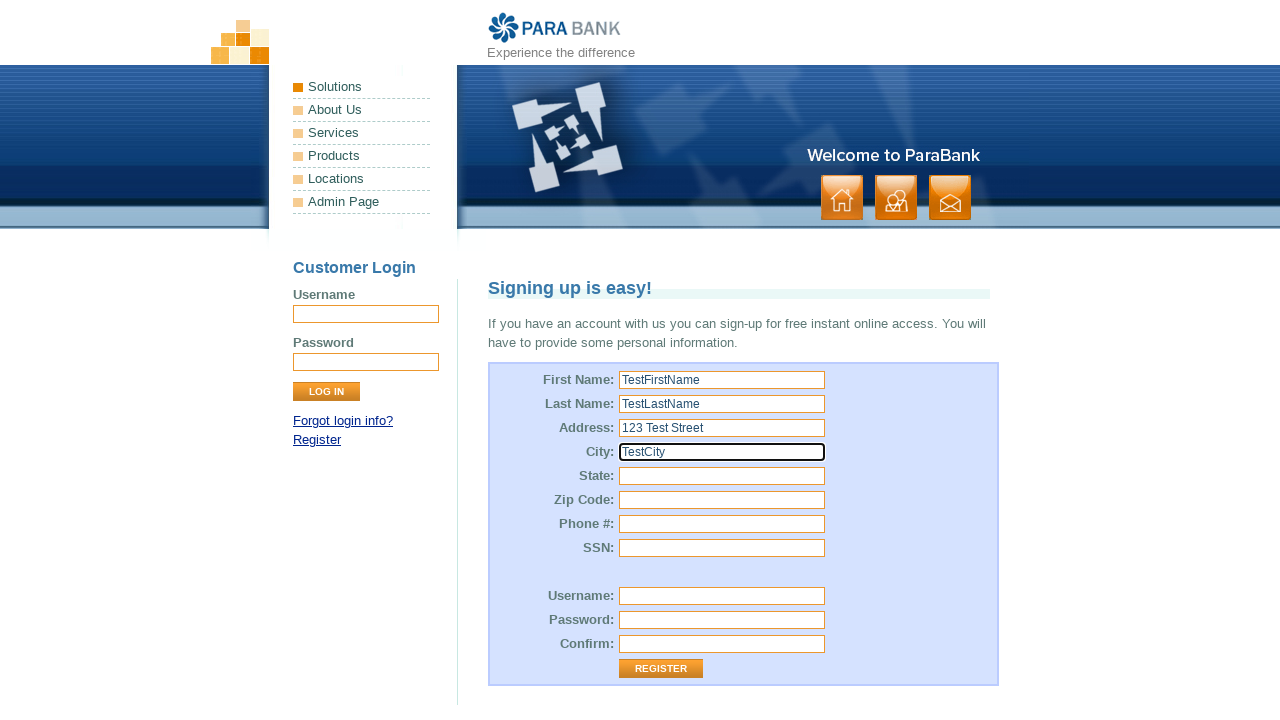

Filled state field with 'TestState' on #customer\.address\.state
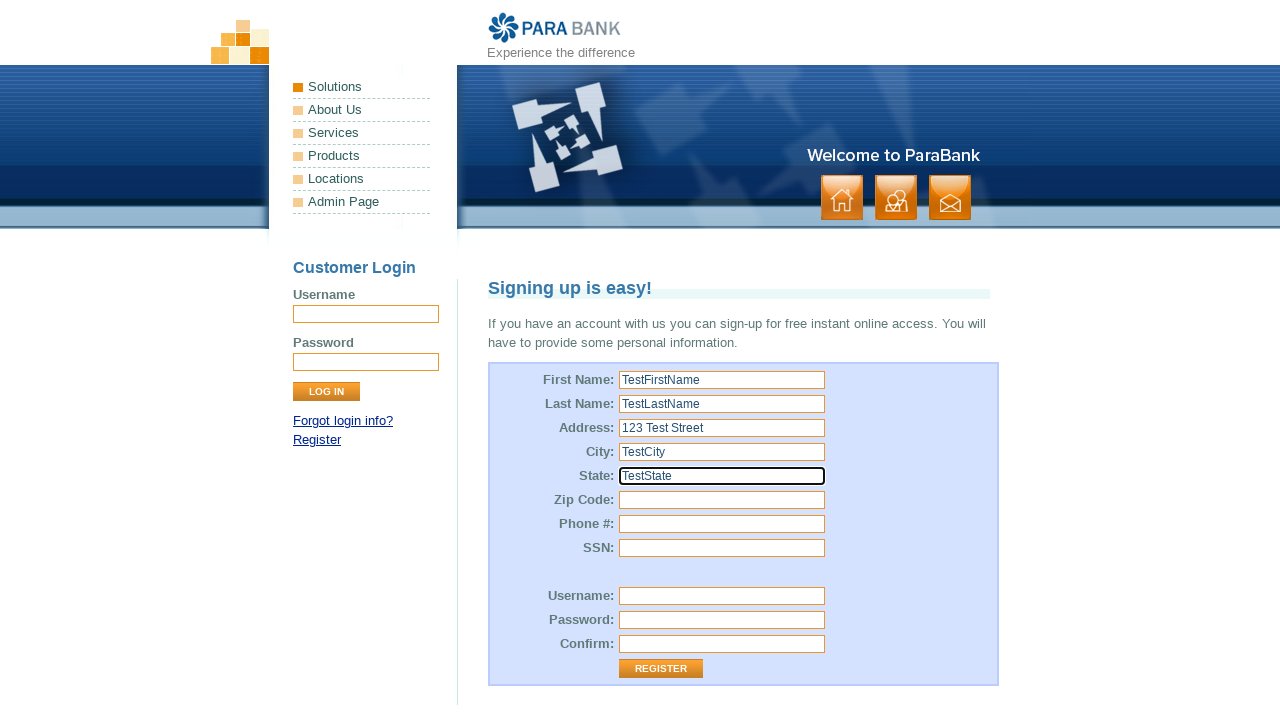

Filled zip code field with '12345' on #customer\.address\.zipCode
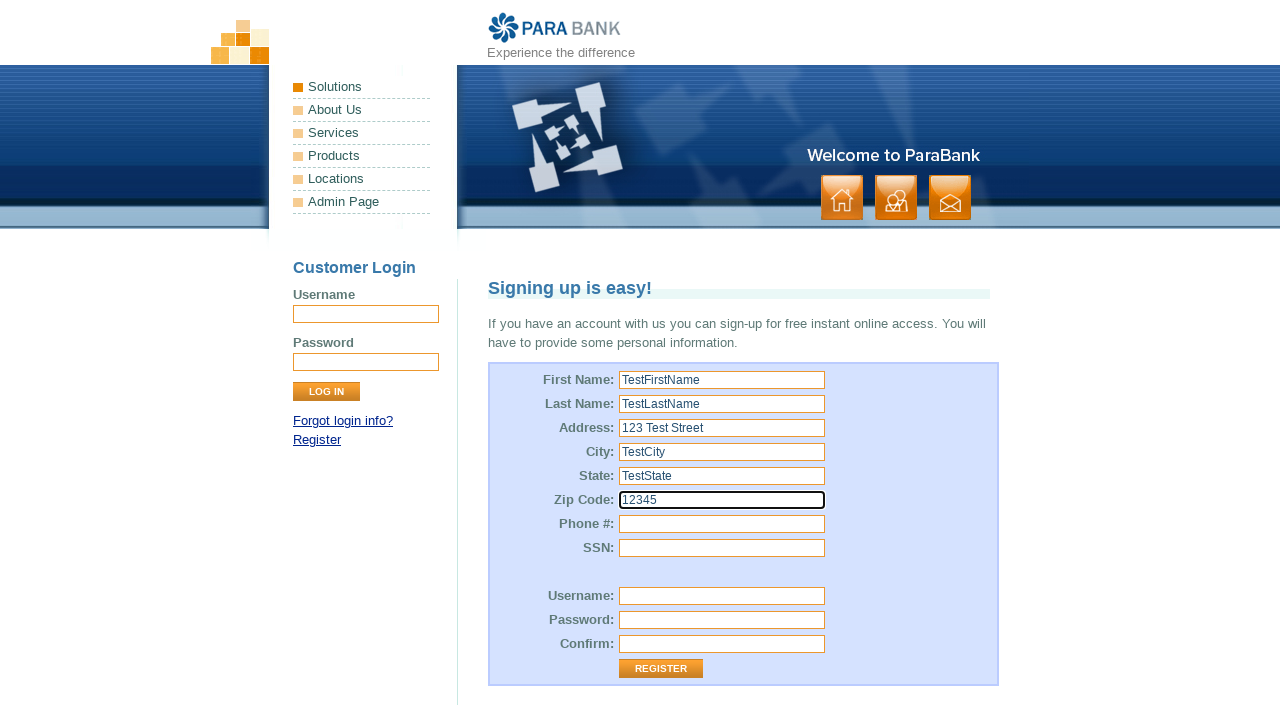

Filled phone number field with '1234567890' on #customer\.phoneNumber
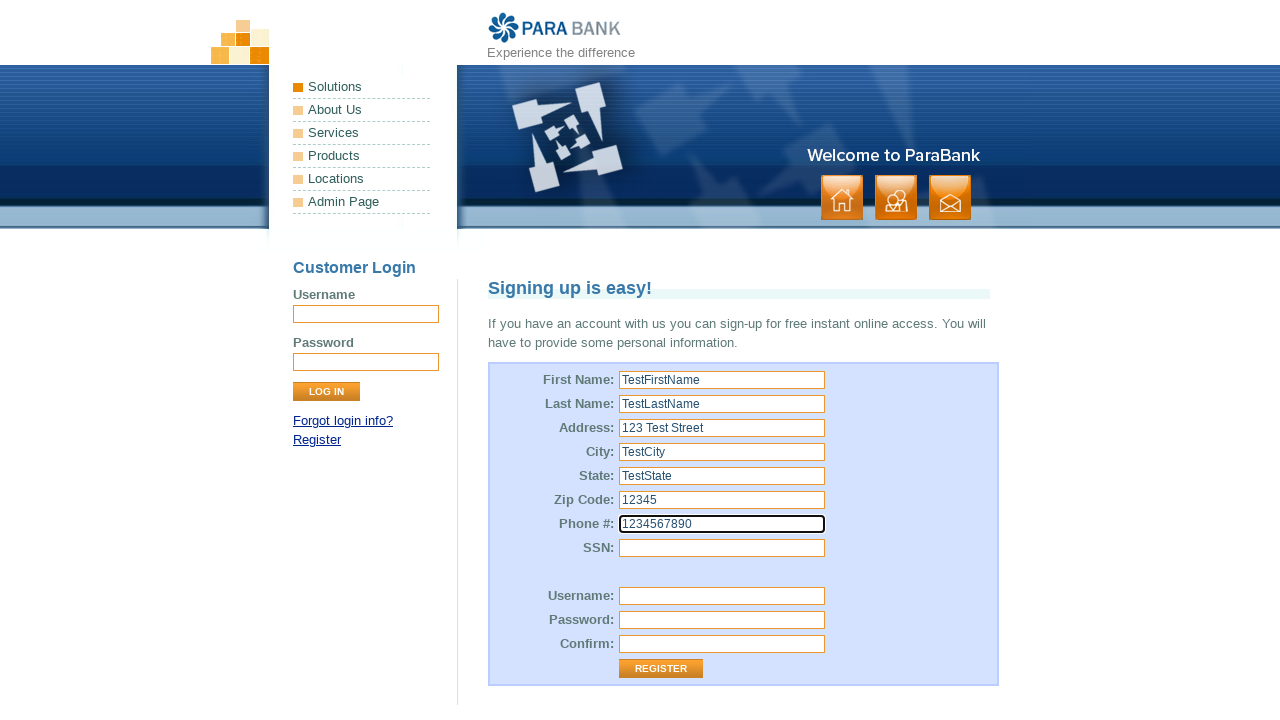

Filled SSN field with '123-45-6789' on #customer\.ssn
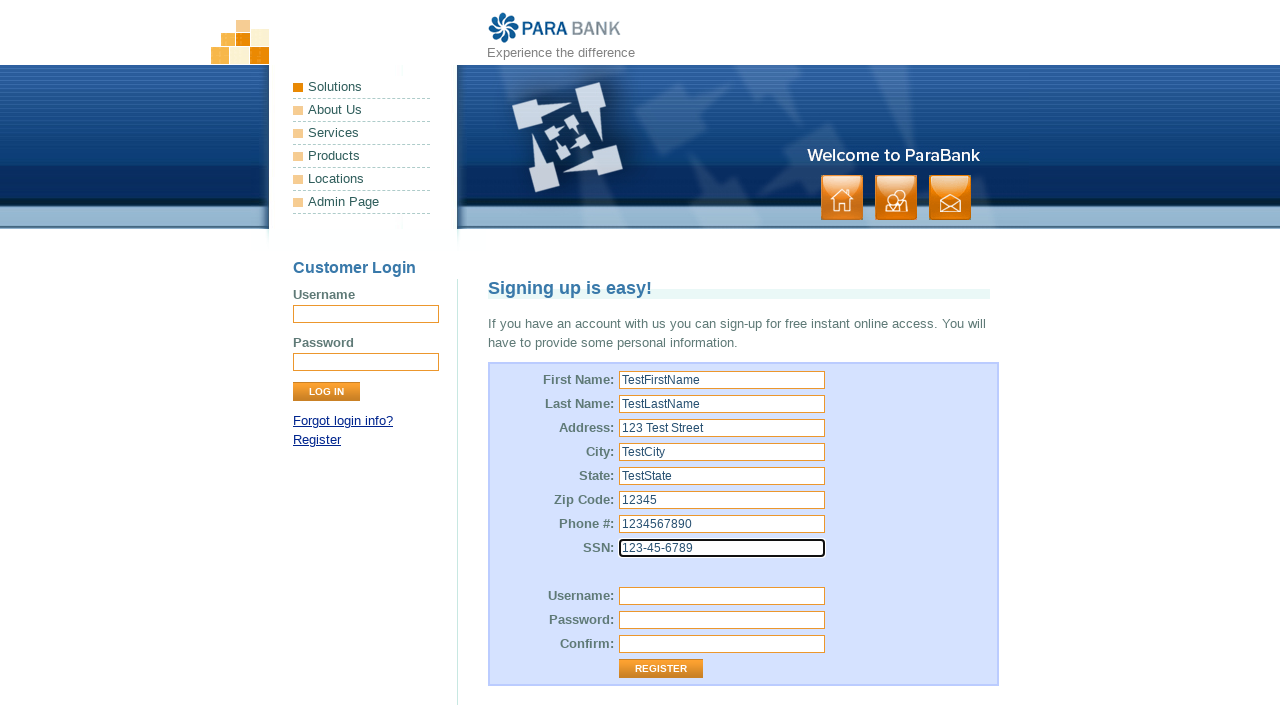

Filled username field with 'testUser9087' on #customer\.username
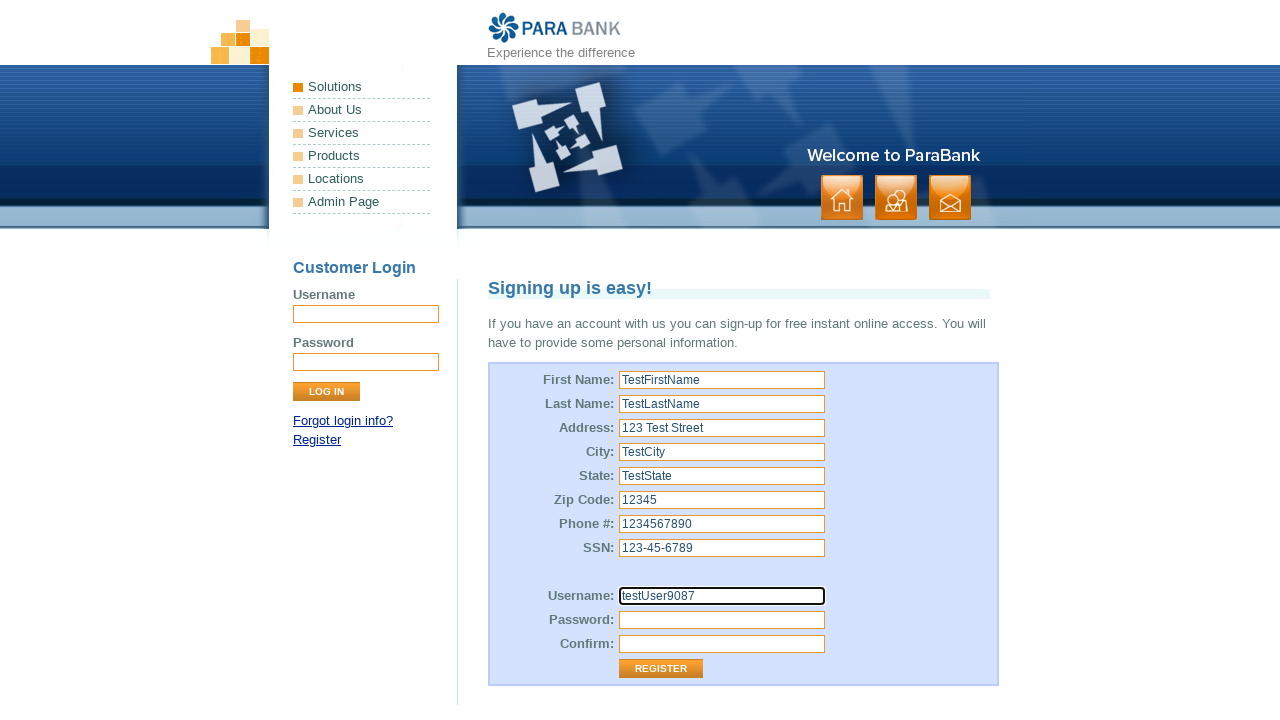

Filled password field with 'testPassword123' on #customer\.password
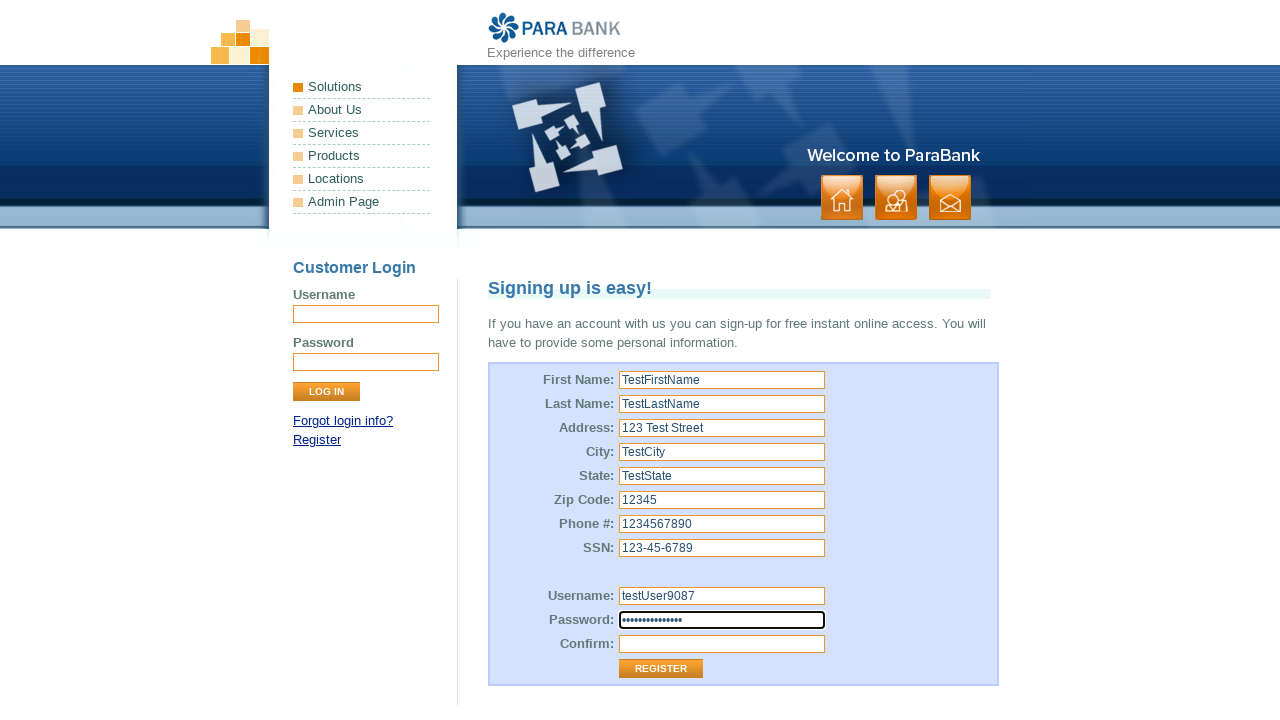

Filled password confirmation field with 'testPassword123' on #repeatedPassword
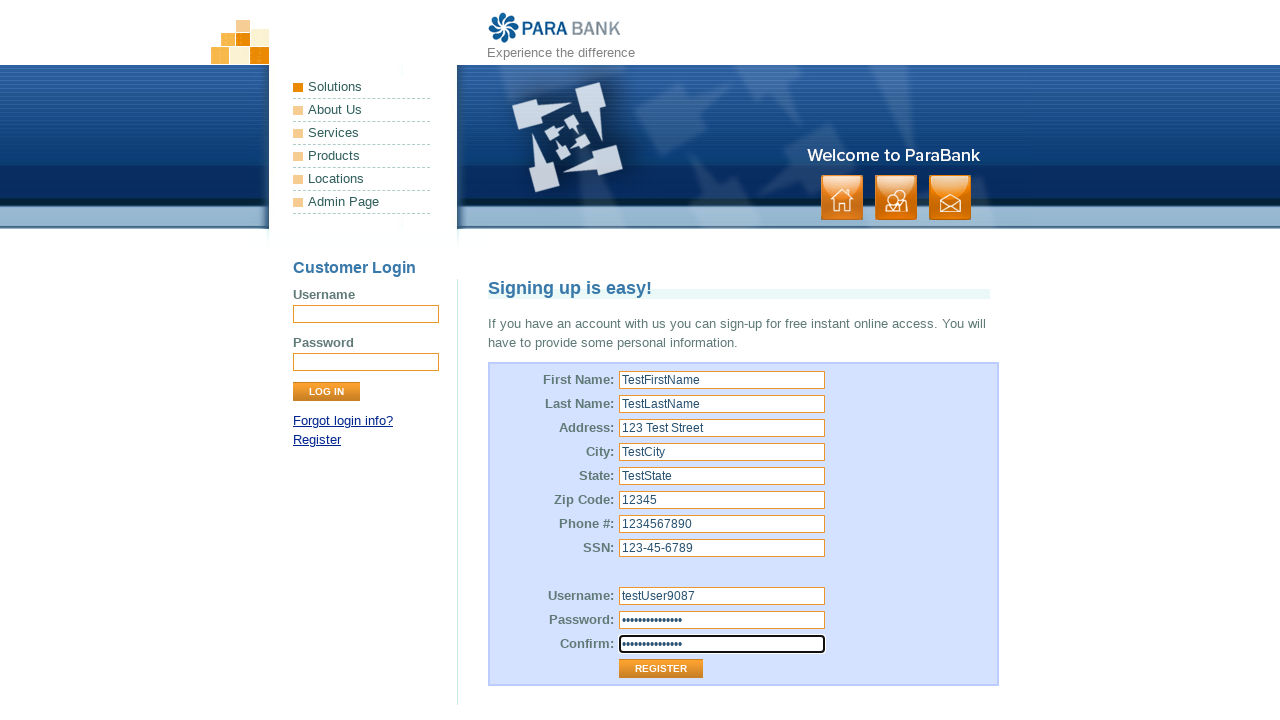

Clicked Register button to submit the form at (661, 669) on input[value='Register']
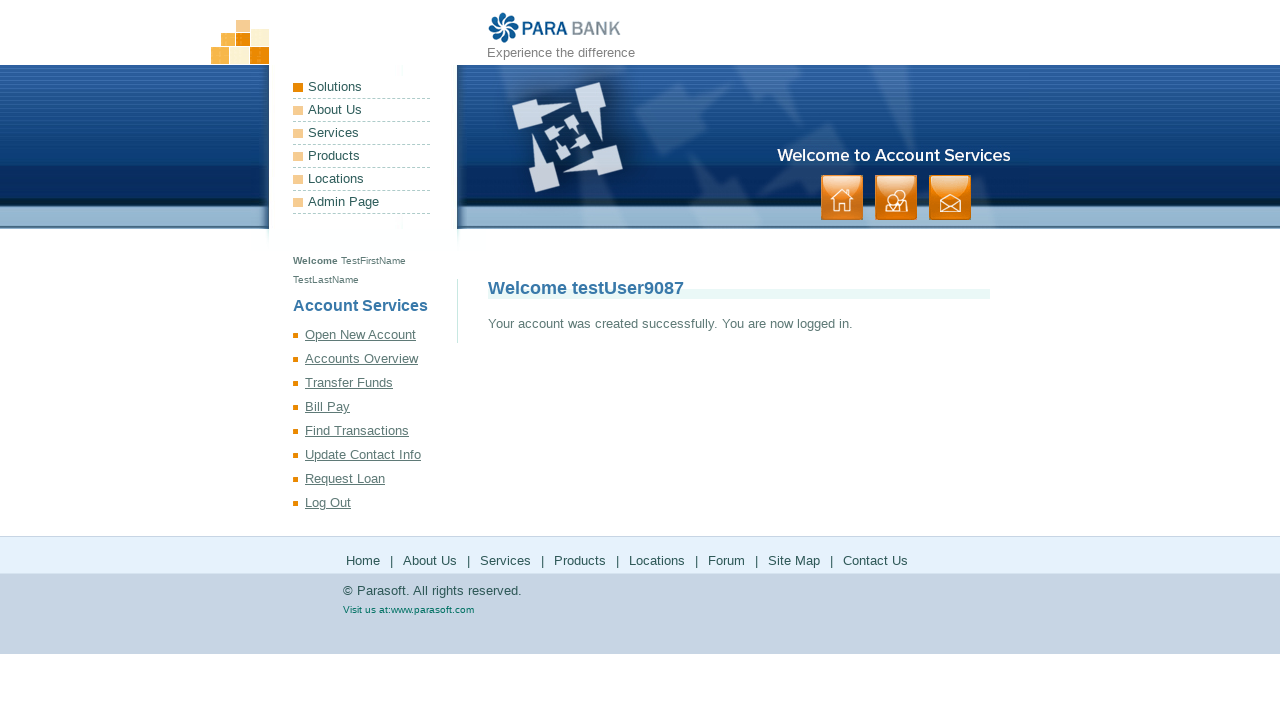

Account creation confirmation message appeared
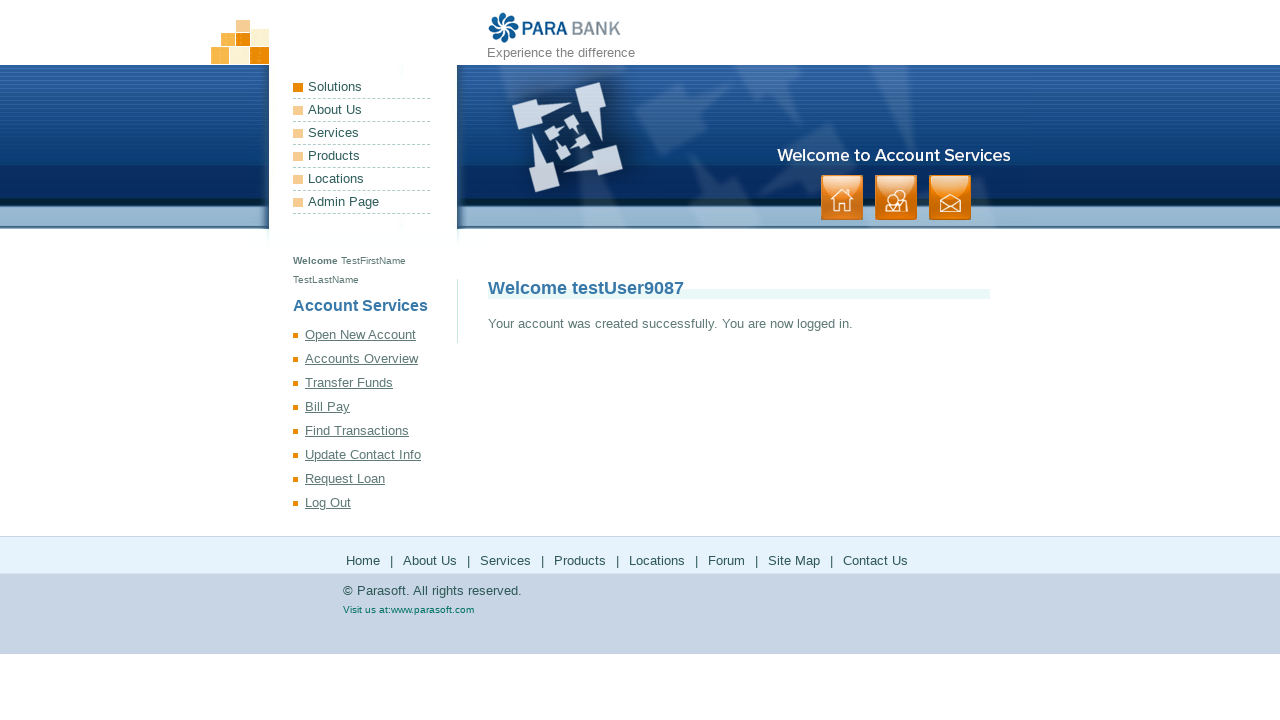

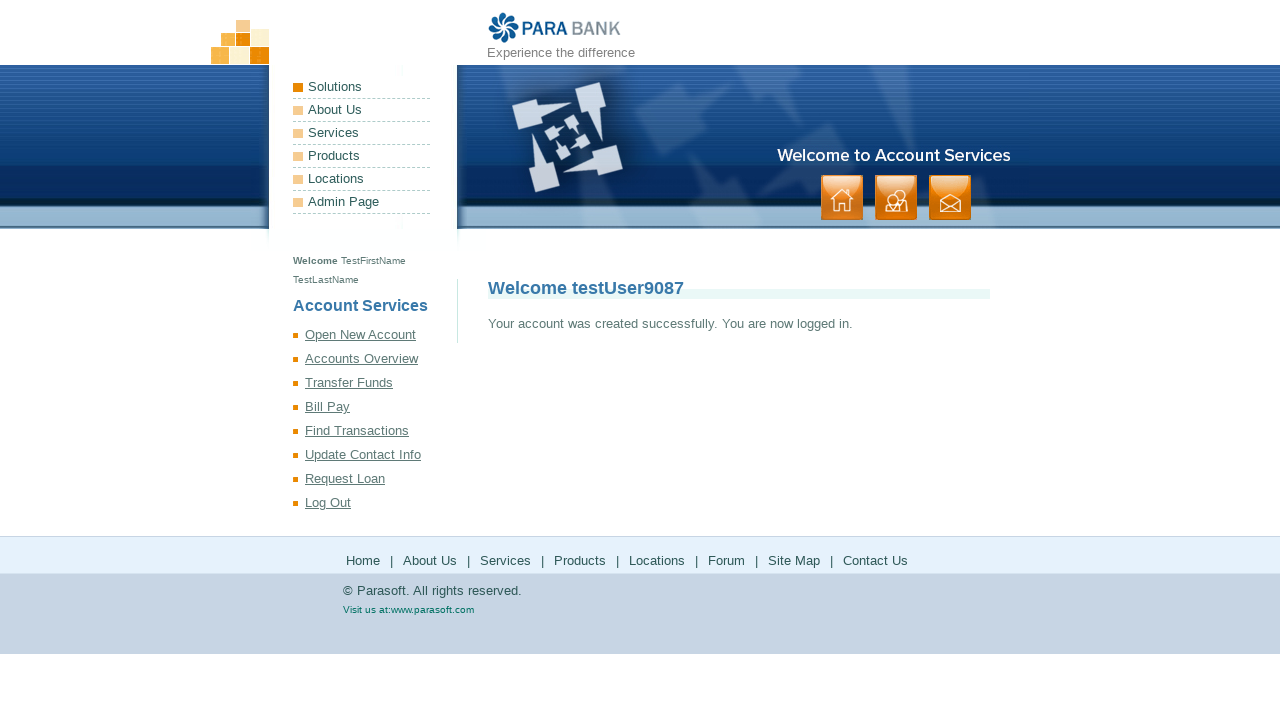